Tests handling different types of JavaScript alerts including simple alerts, confirmation dialogs, and prompt dialogs by accepting, dismissing, and entering text

Starting URL: https://the-internet.herokuapp.com/javascript_alerts

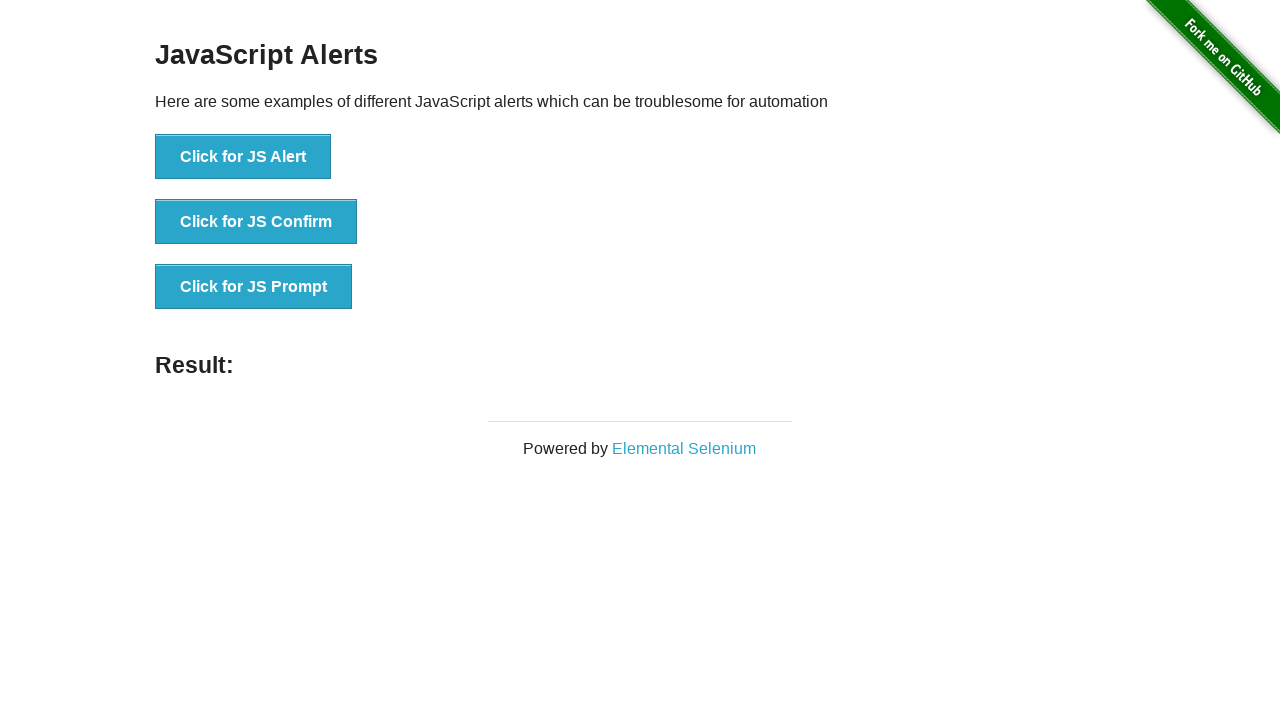

Clicked button to trigger normal alert at (243, 157) on //button[@onclick="jsAlert()"]
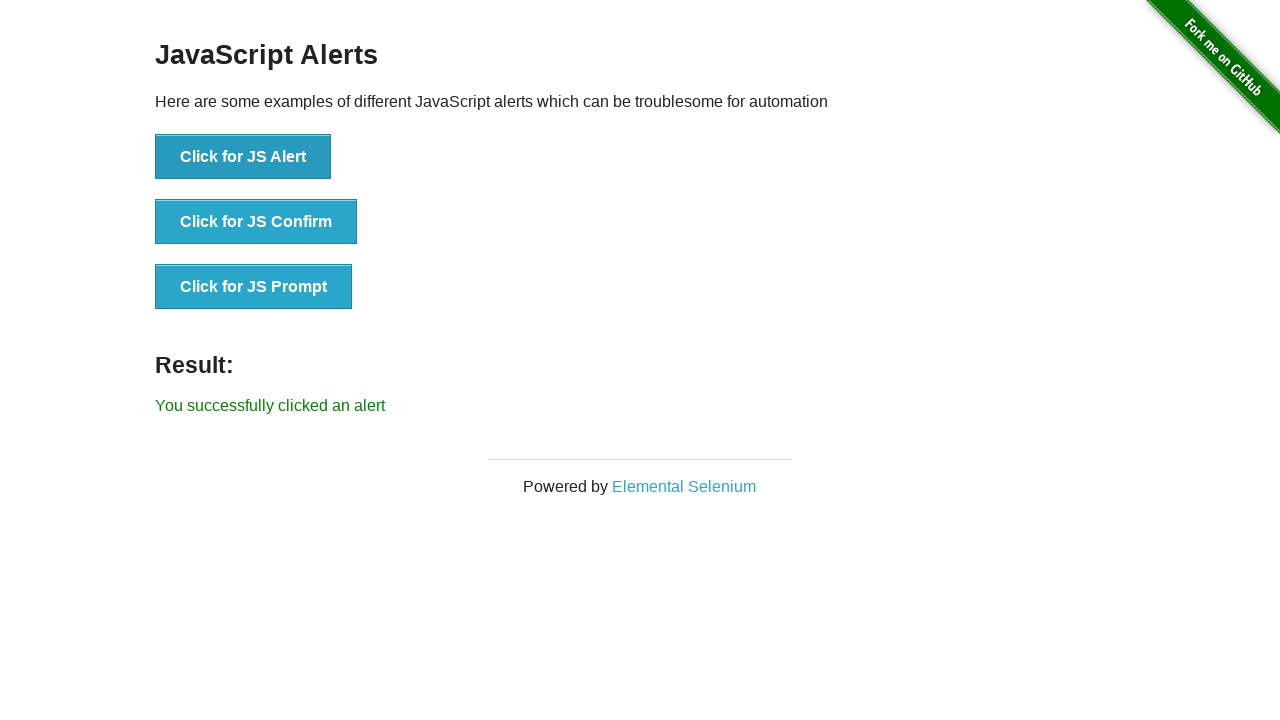

Set up listener to accept alert dialog
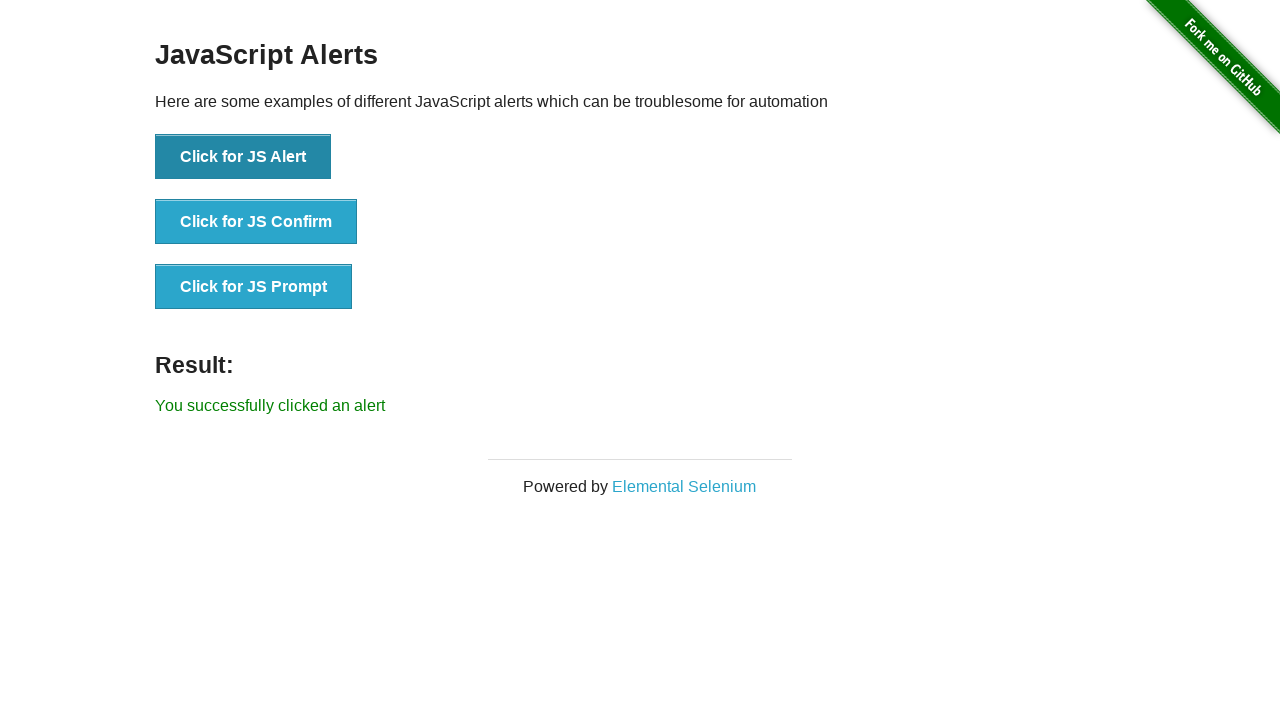

Clicked button to trigger confirmation dialog at (256, 222) on //button[@onclick="jsConfirm()"]
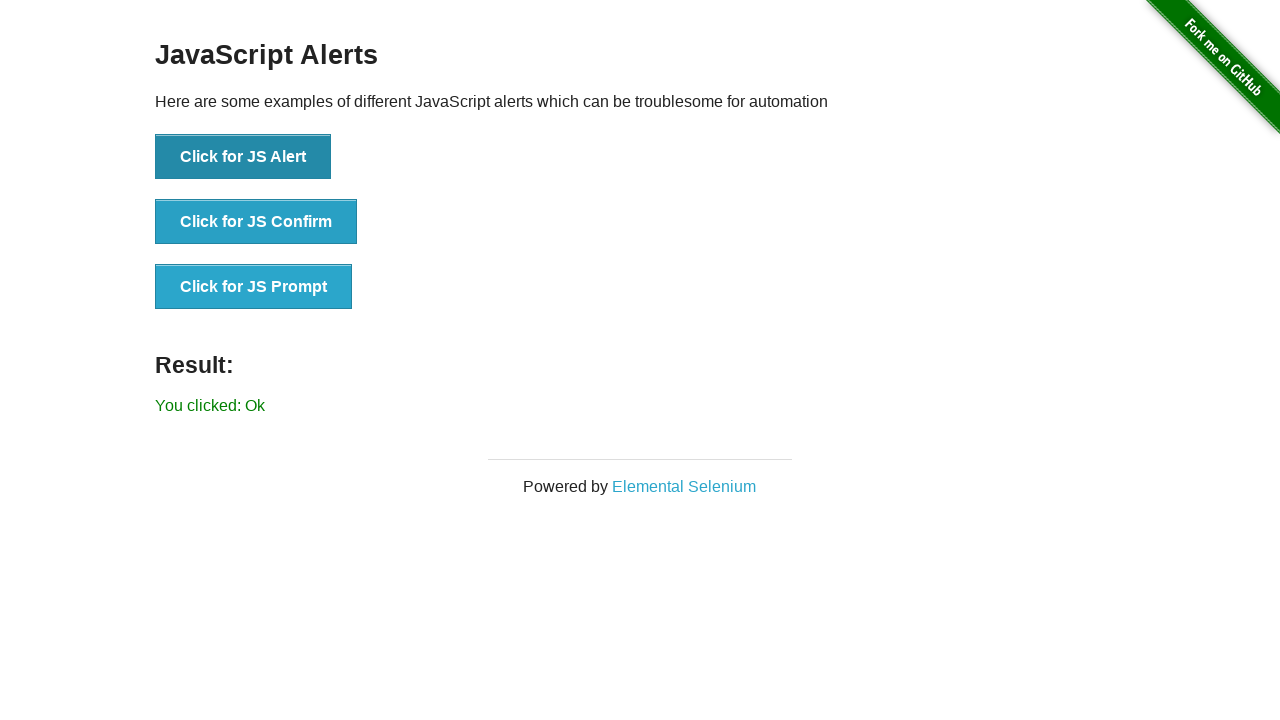

Clicked button to trigger confirmation dialog again at (256, 222) on //button[@onclick="jsConfirm()"]
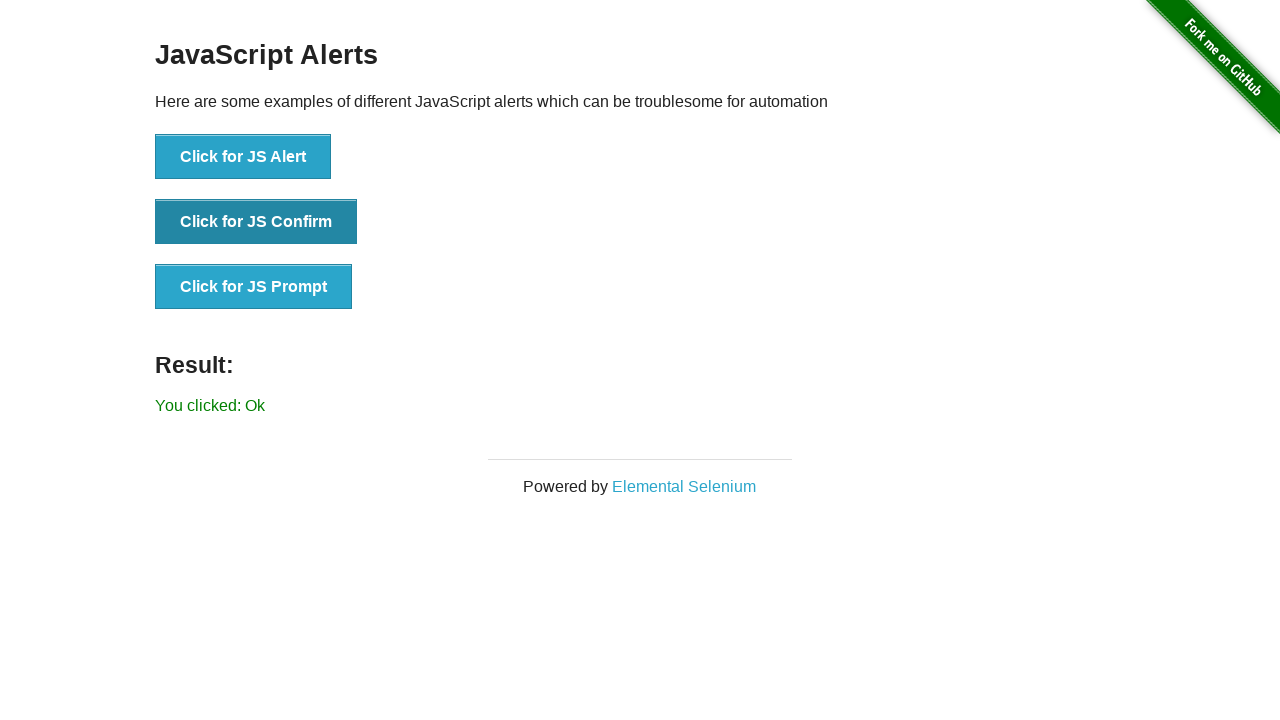

Set up listener to dismiss confirmation dialog
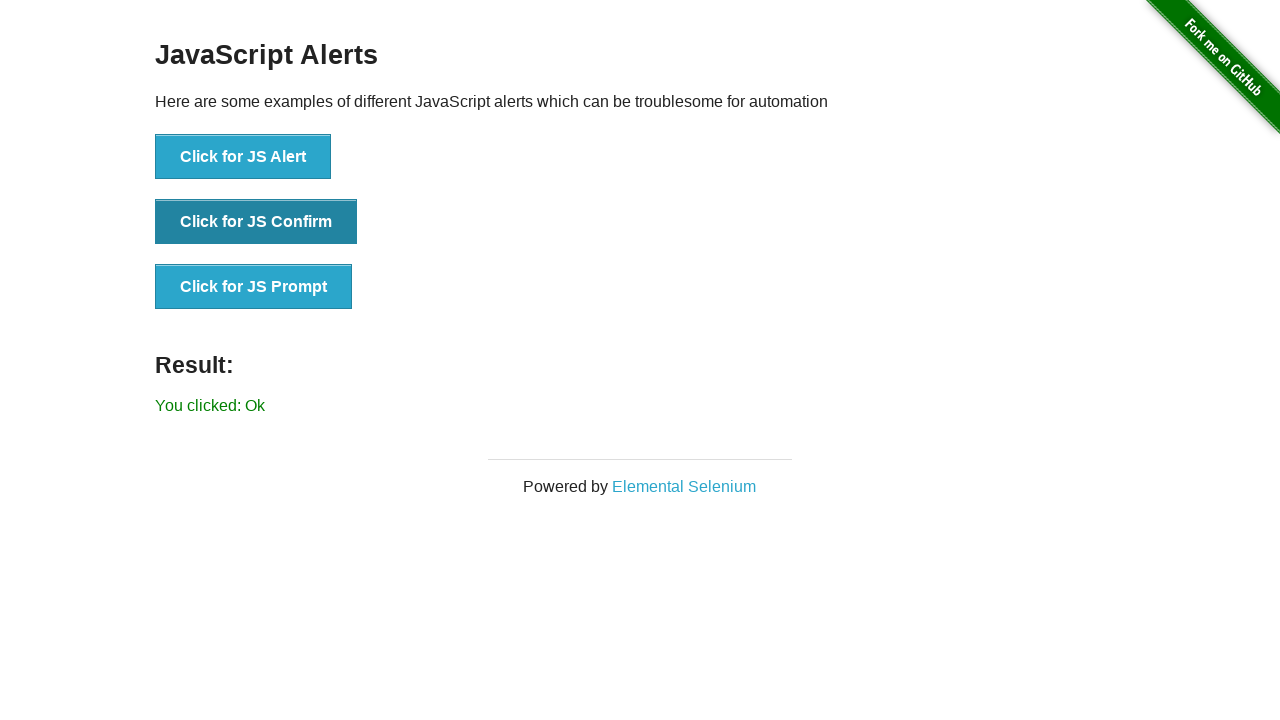

Clicked button to trigger prompt dialog at (254, 287) on //button[@onclick="jsPrompt()"]
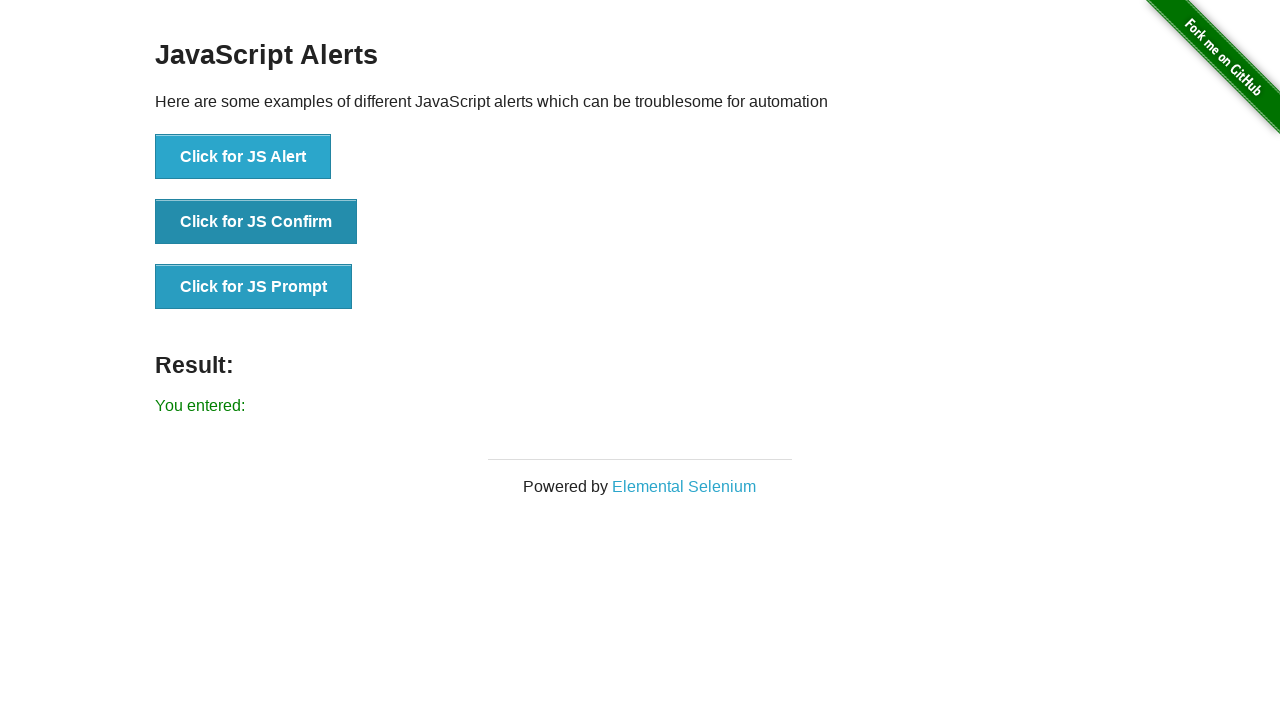

Set up listener to handle prompt dialog with text 'Welcome'
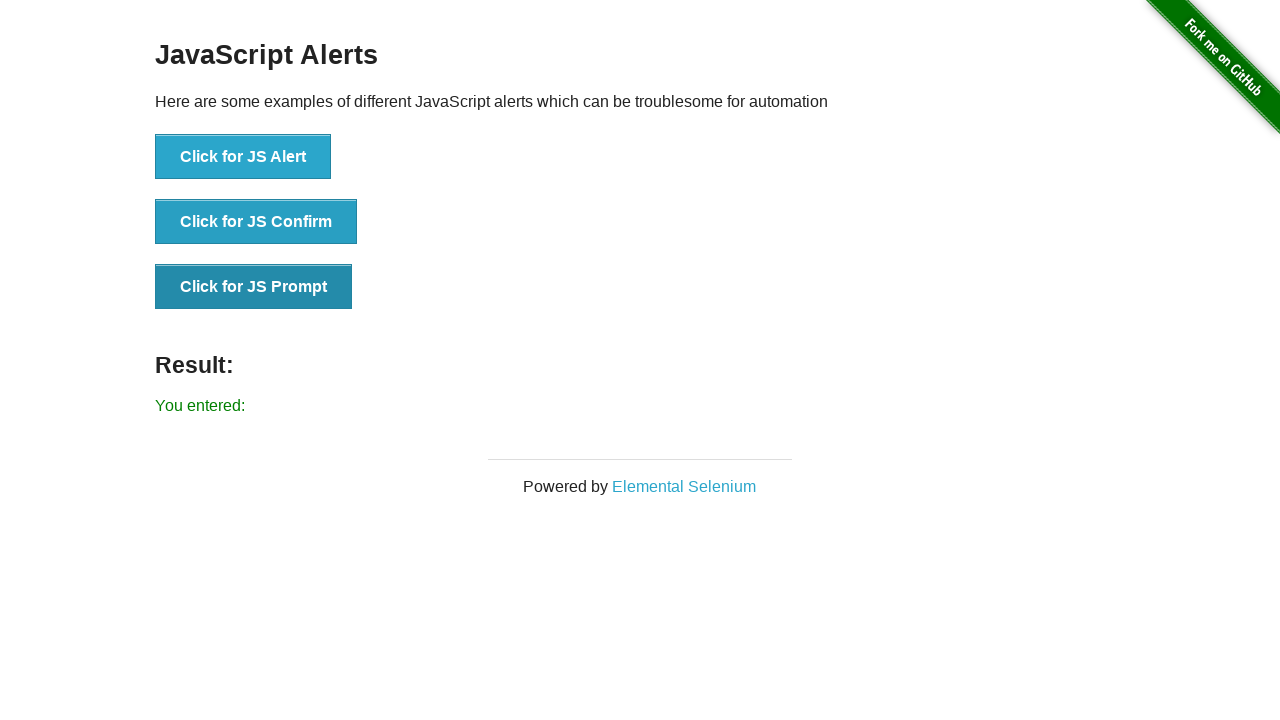

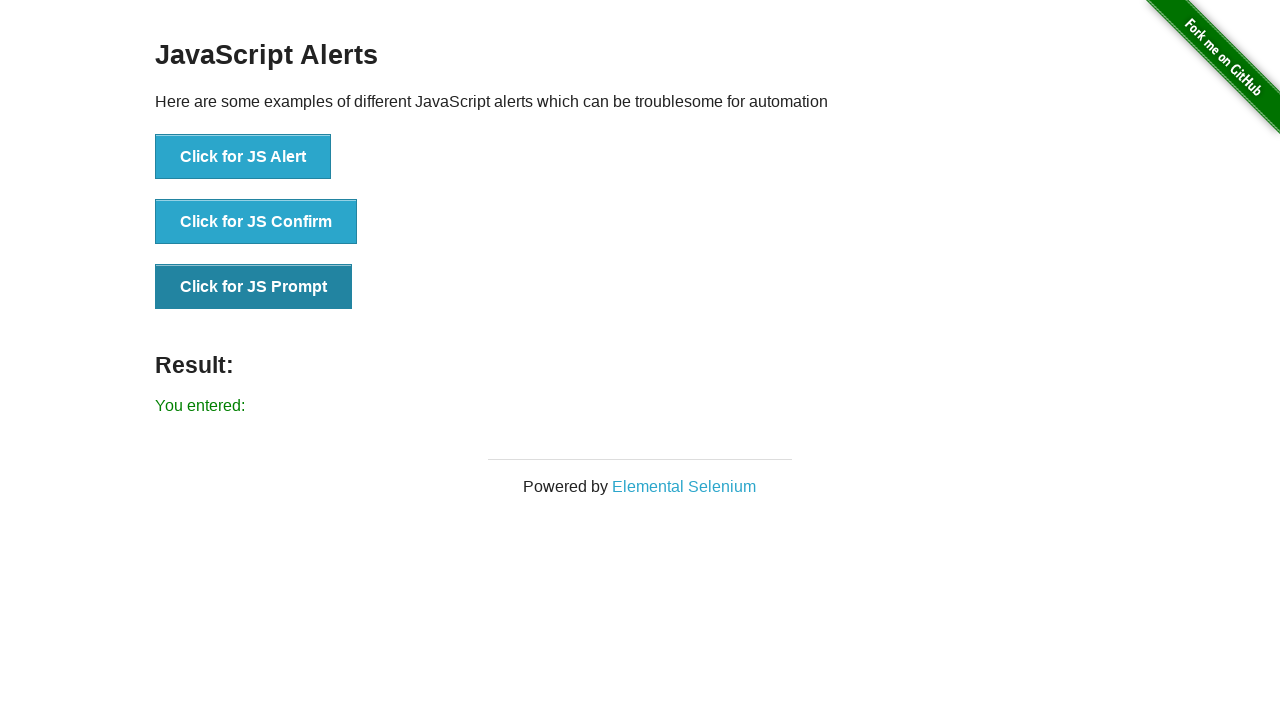